Clicks on the Login navigation link and verifies that the Login form header is visible.

Starting URL: https://test-c05c4.firebaseapp.com/

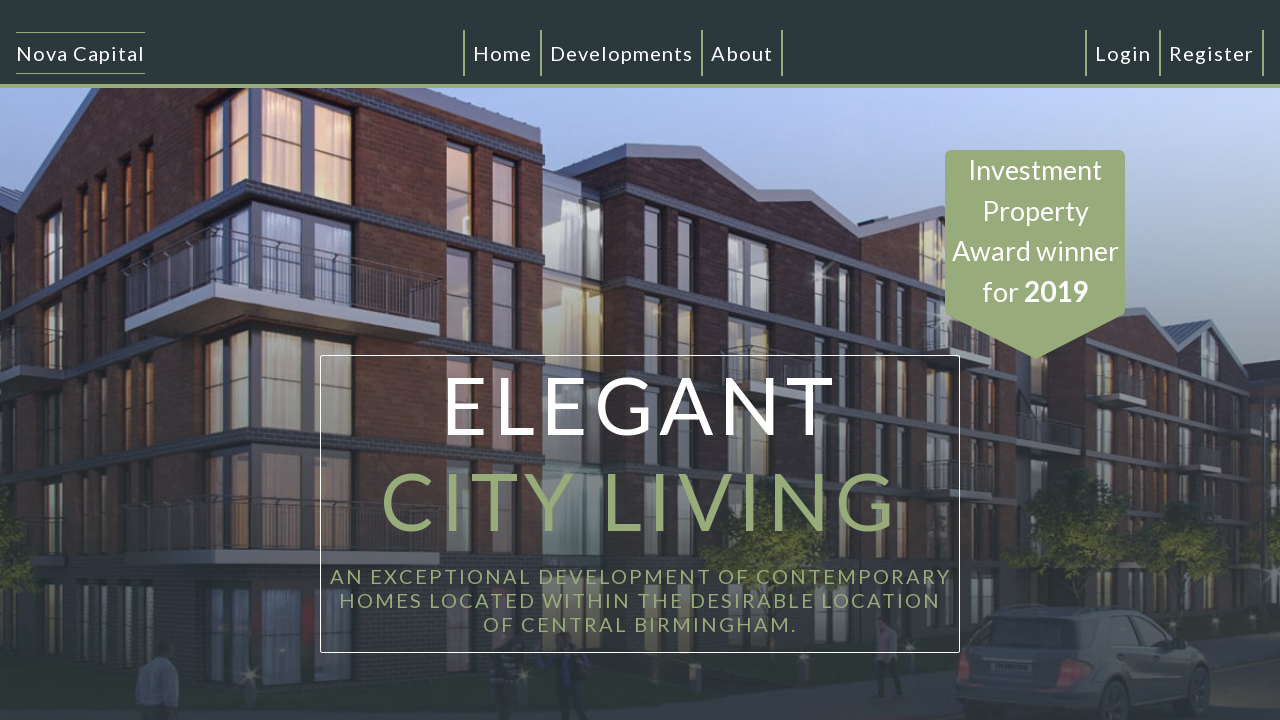

Clicked on the Login navigation link at (1123, 53) on #login-userNav
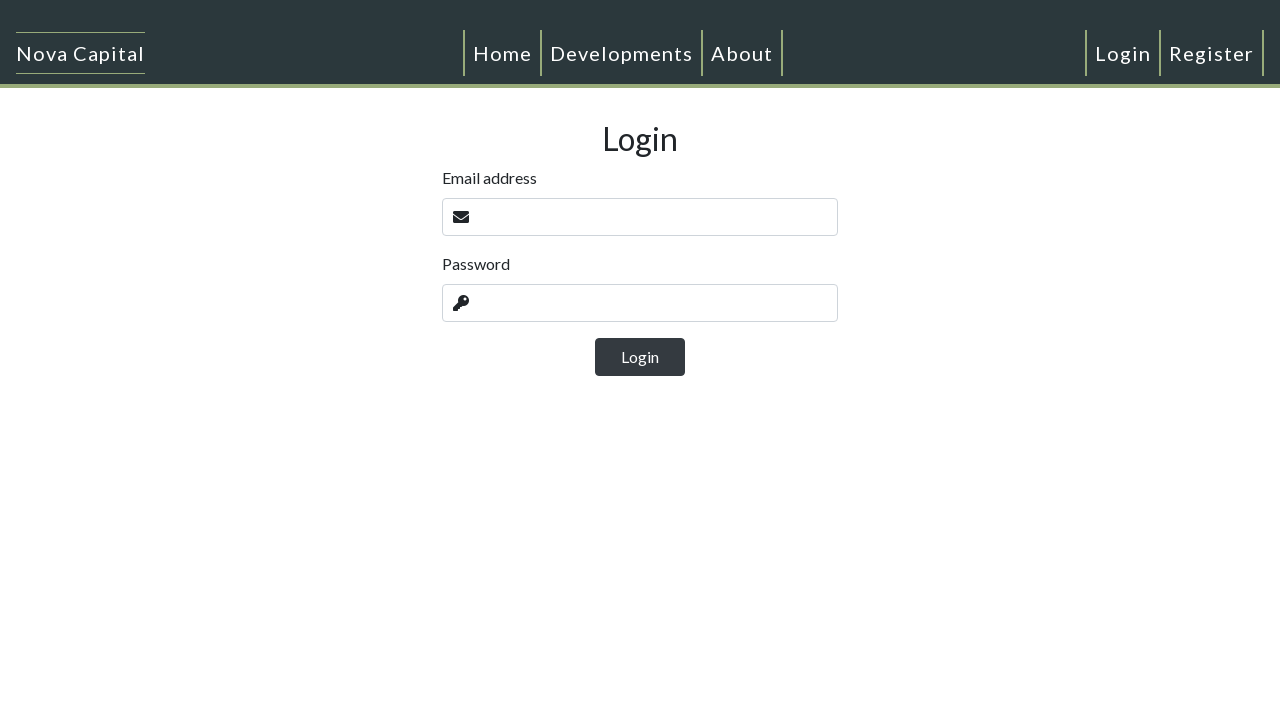

Login form header is visible and loaded
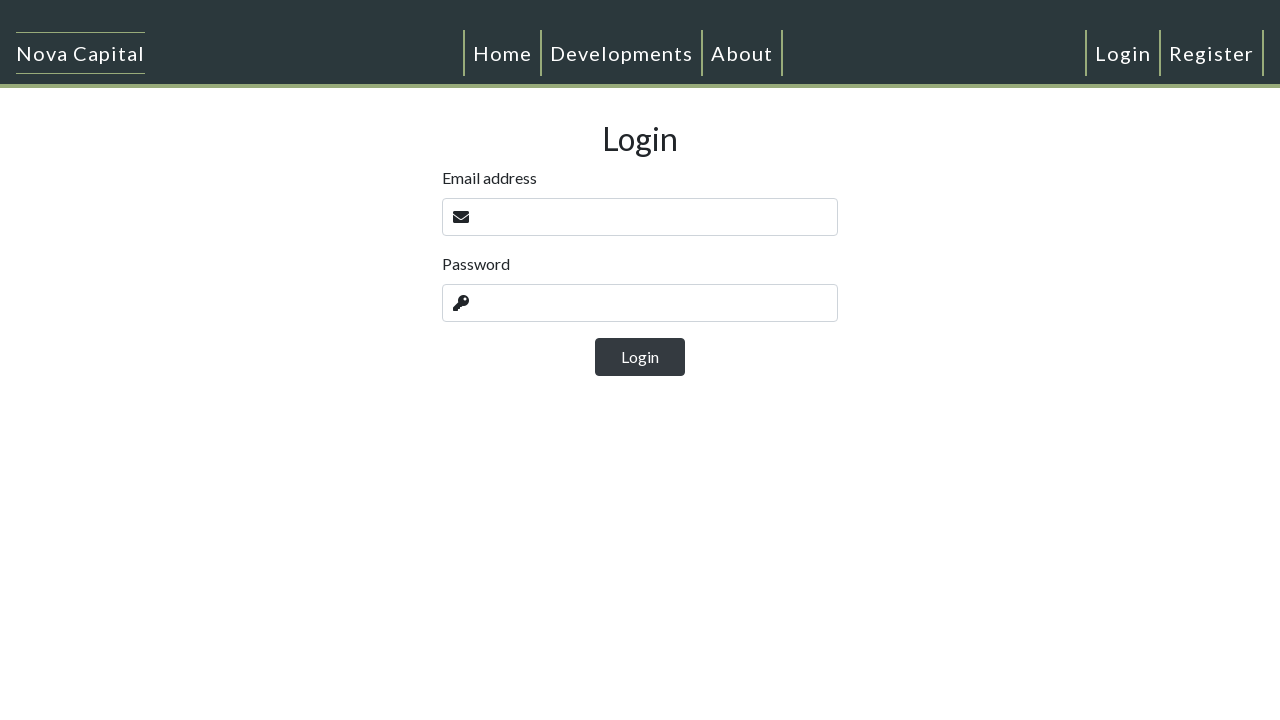

Retrieved login form header text: 'Login'
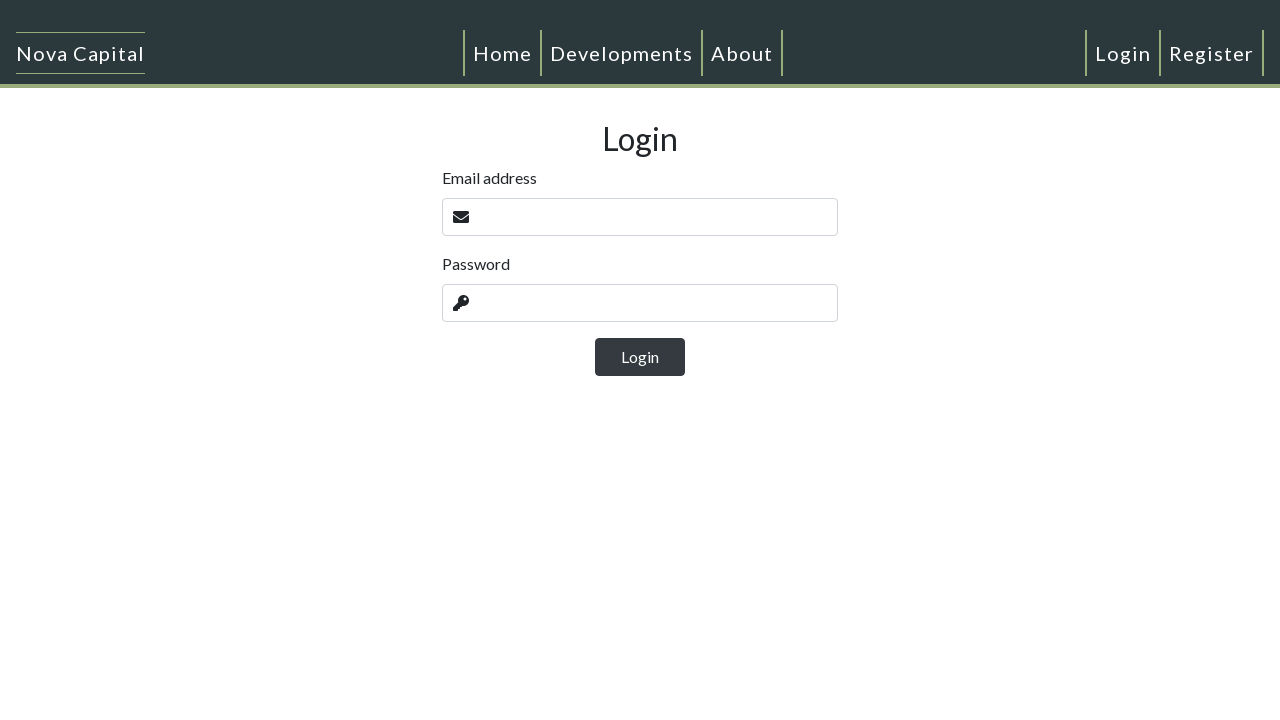

Verified that the login form header contains 'Login'
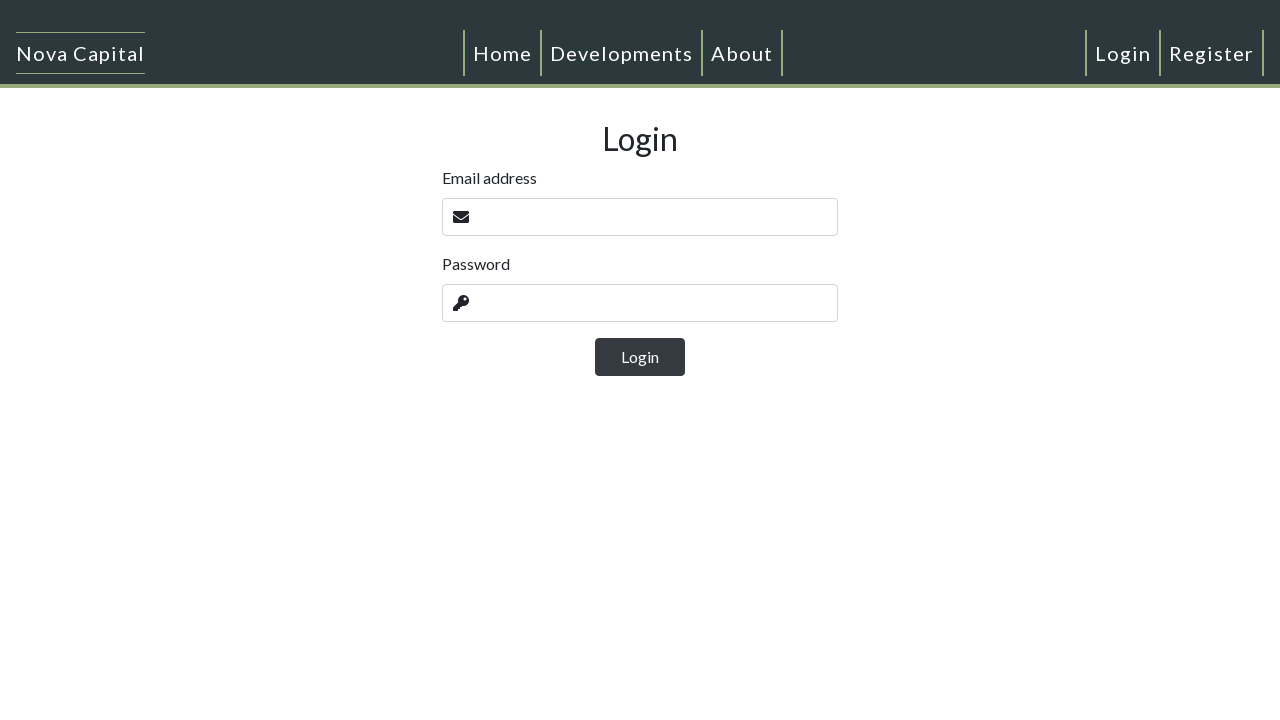

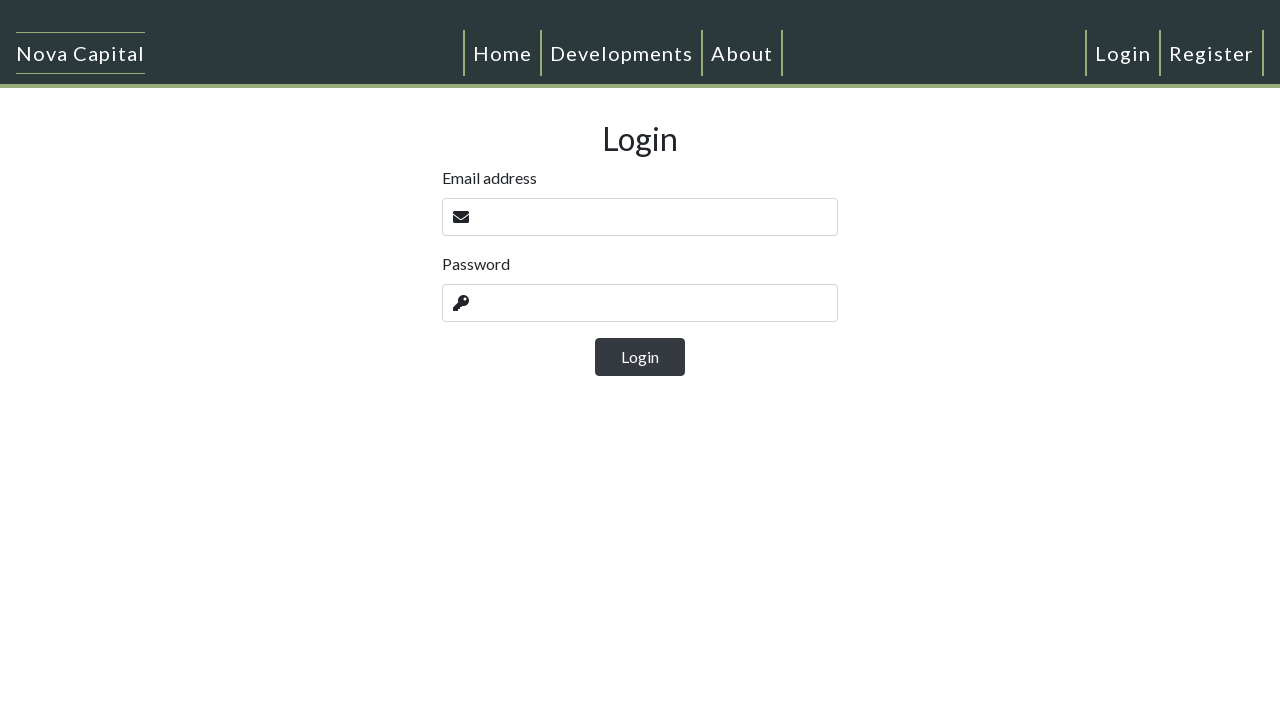